Verifies that the carousel on the Telemart homepage contains more than 2 elements/items.

Starting URL: https://telemart.ua/ua/

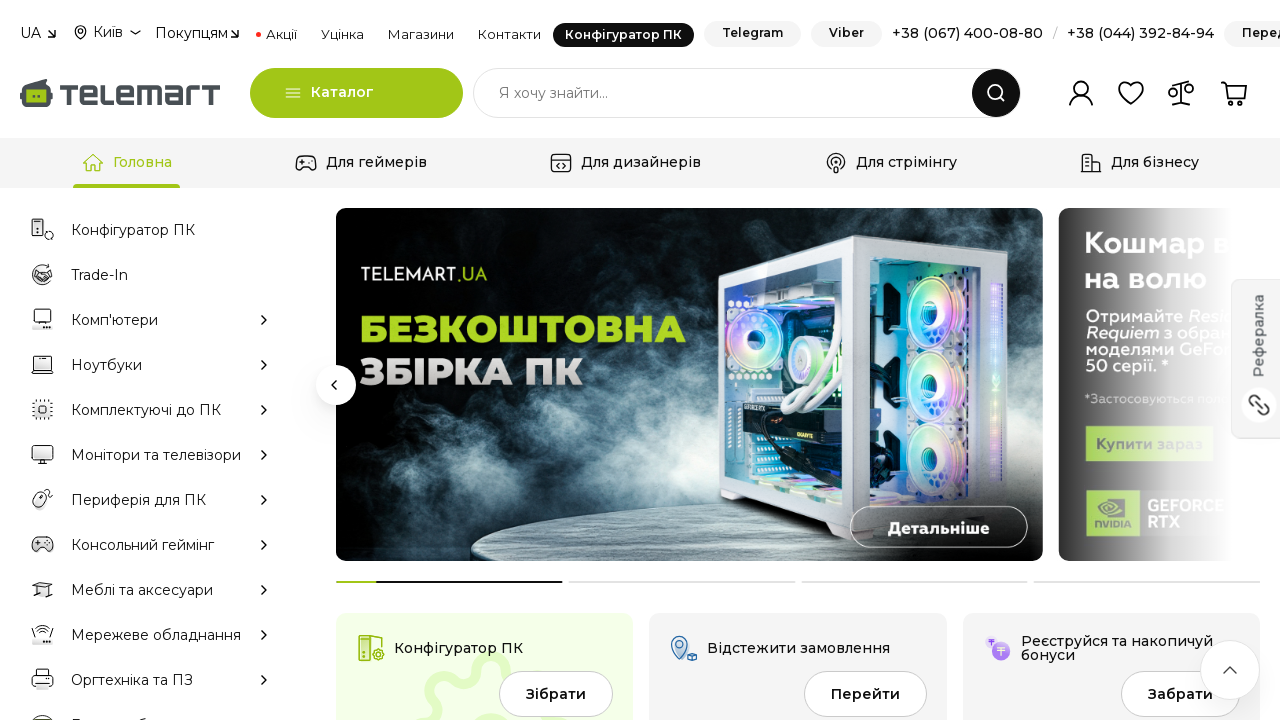

Navigated to Telemart homepage
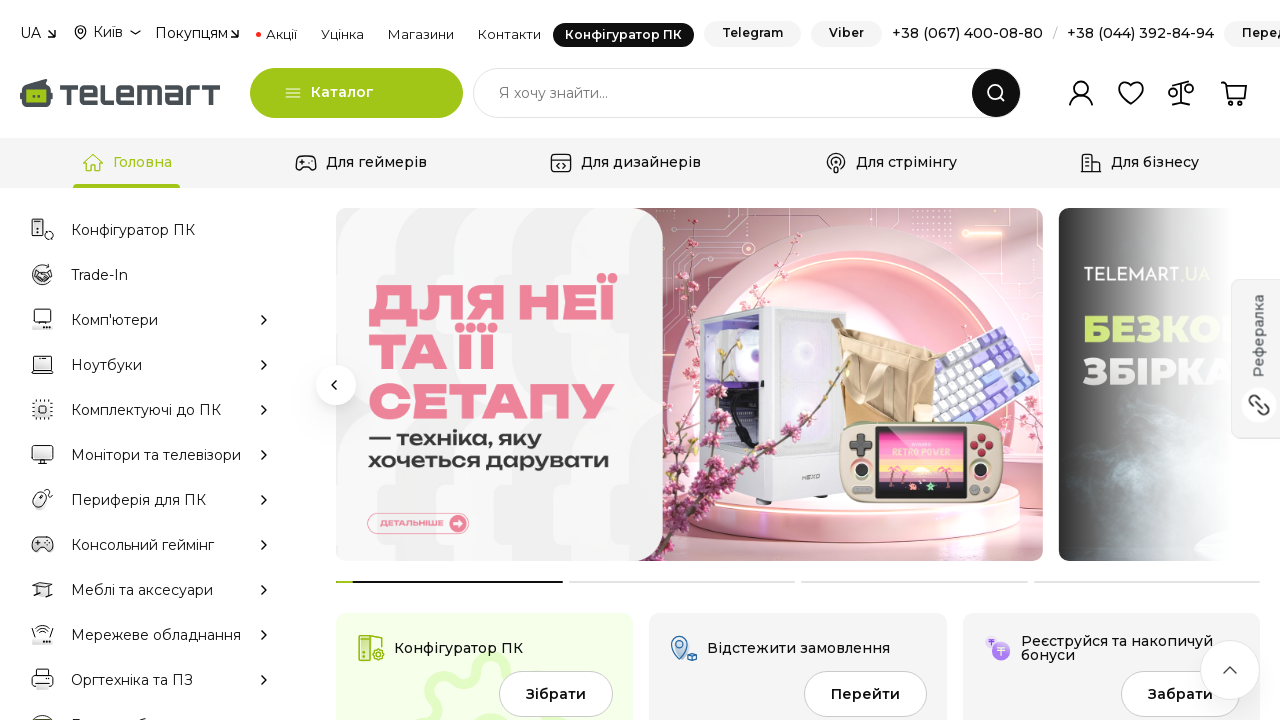

Located carousel items in DOM
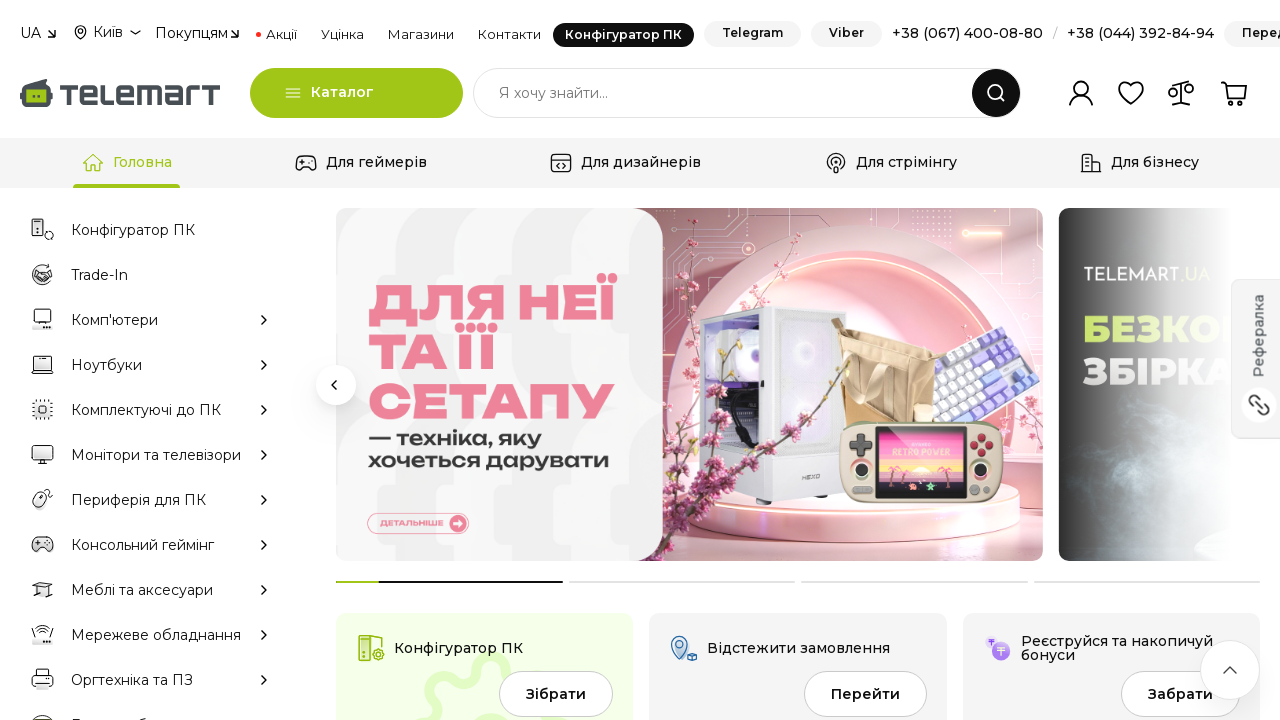

Counted carousel items: 12 elements found
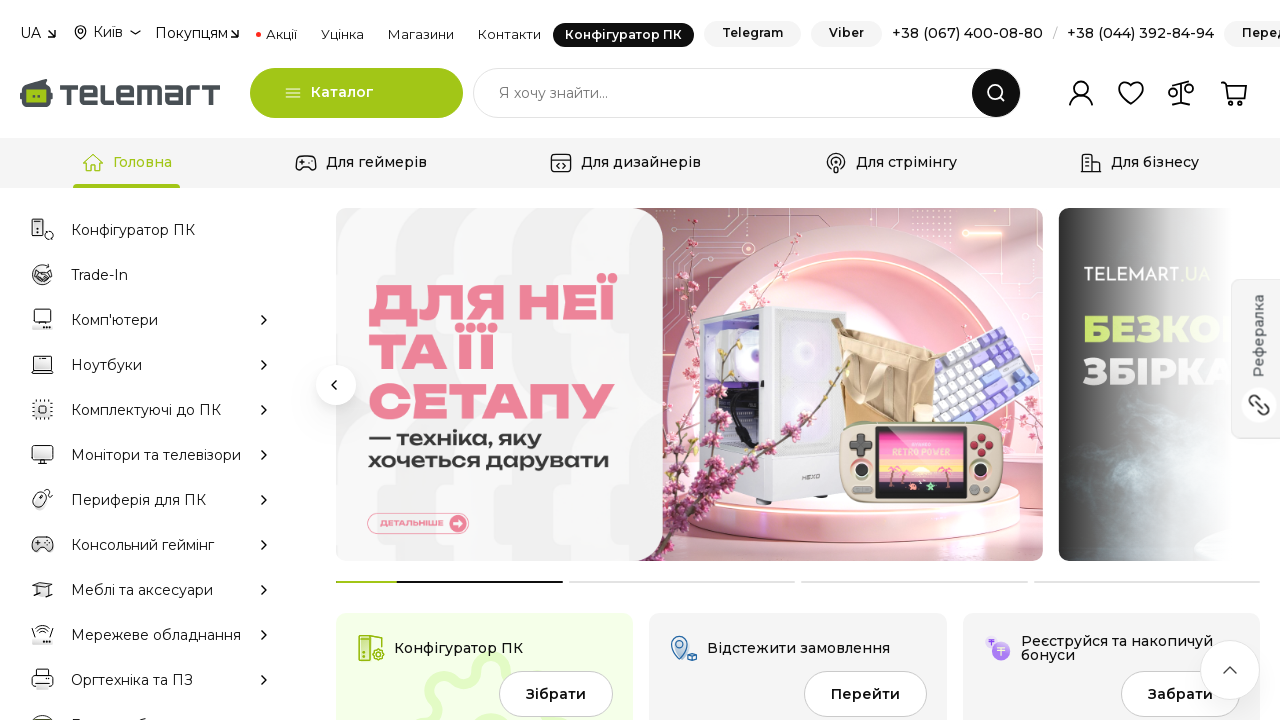

Verified carousel contains more than 2 elements (actual: 12)
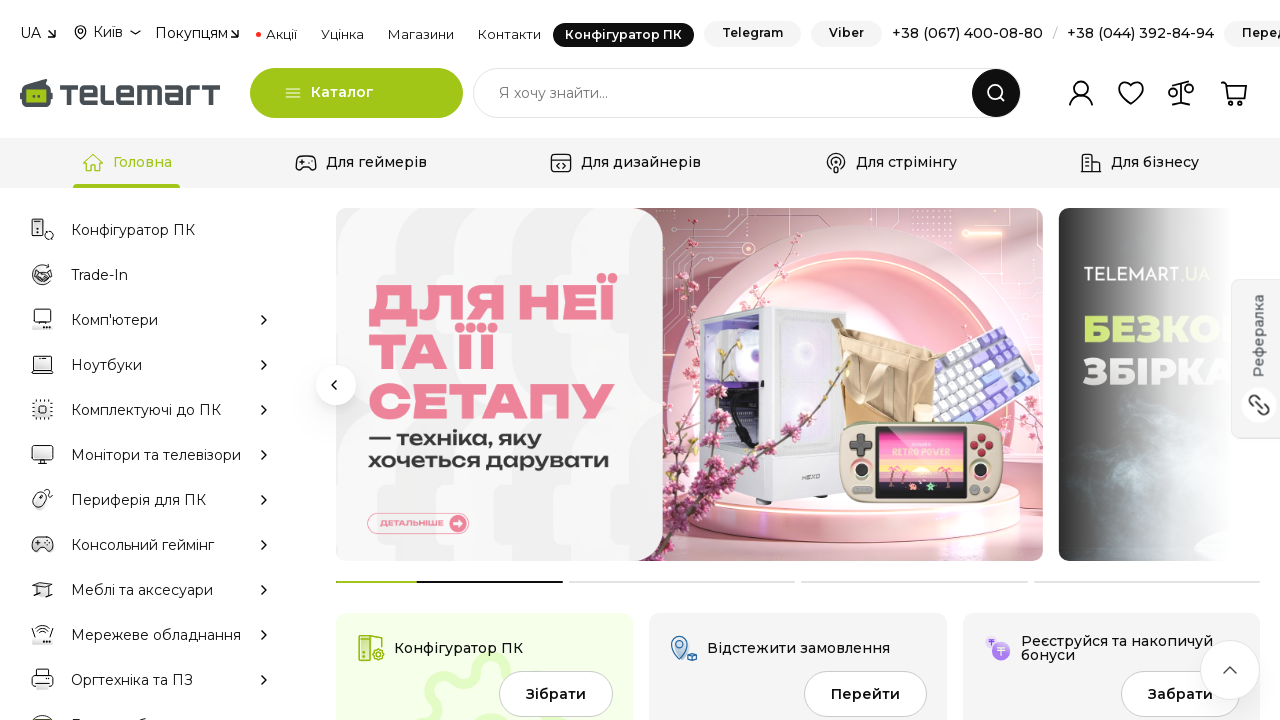

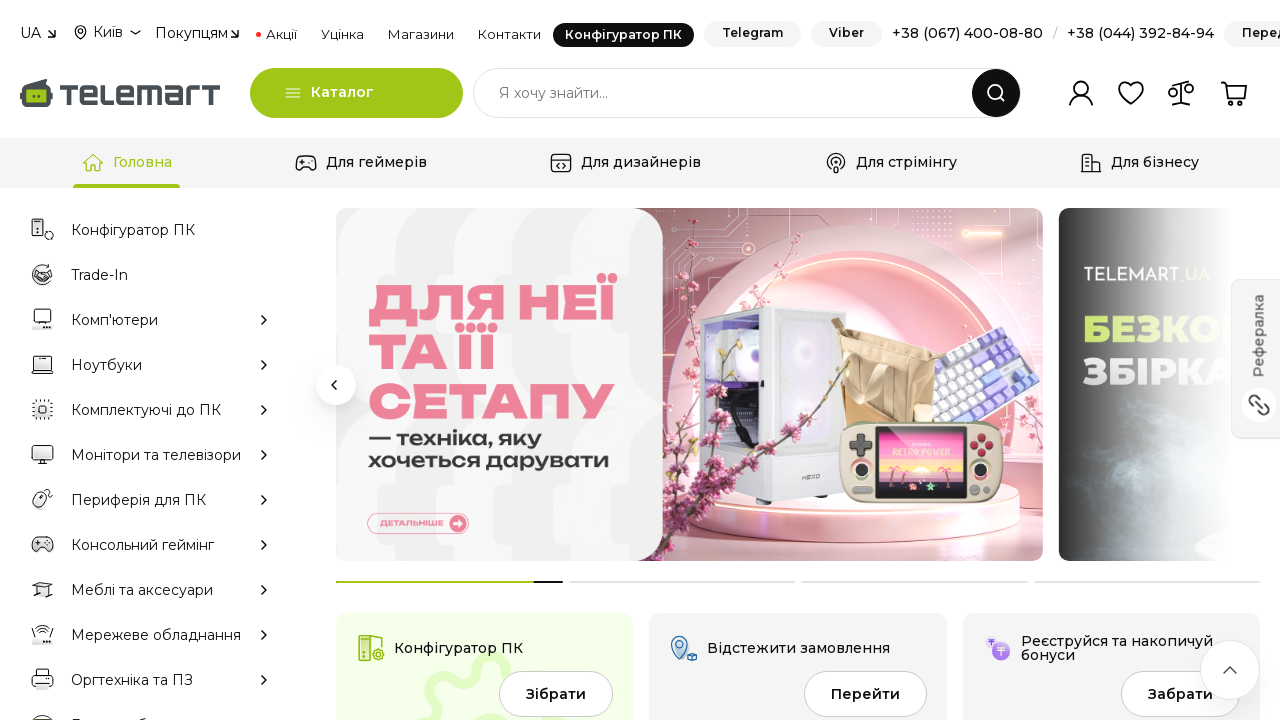